Tests drag and drop functionality by dragging a draggable element and dropping it onto a droppable target on the DemoQA practice site.

Starting URL: https://demoqa.com/droppable/

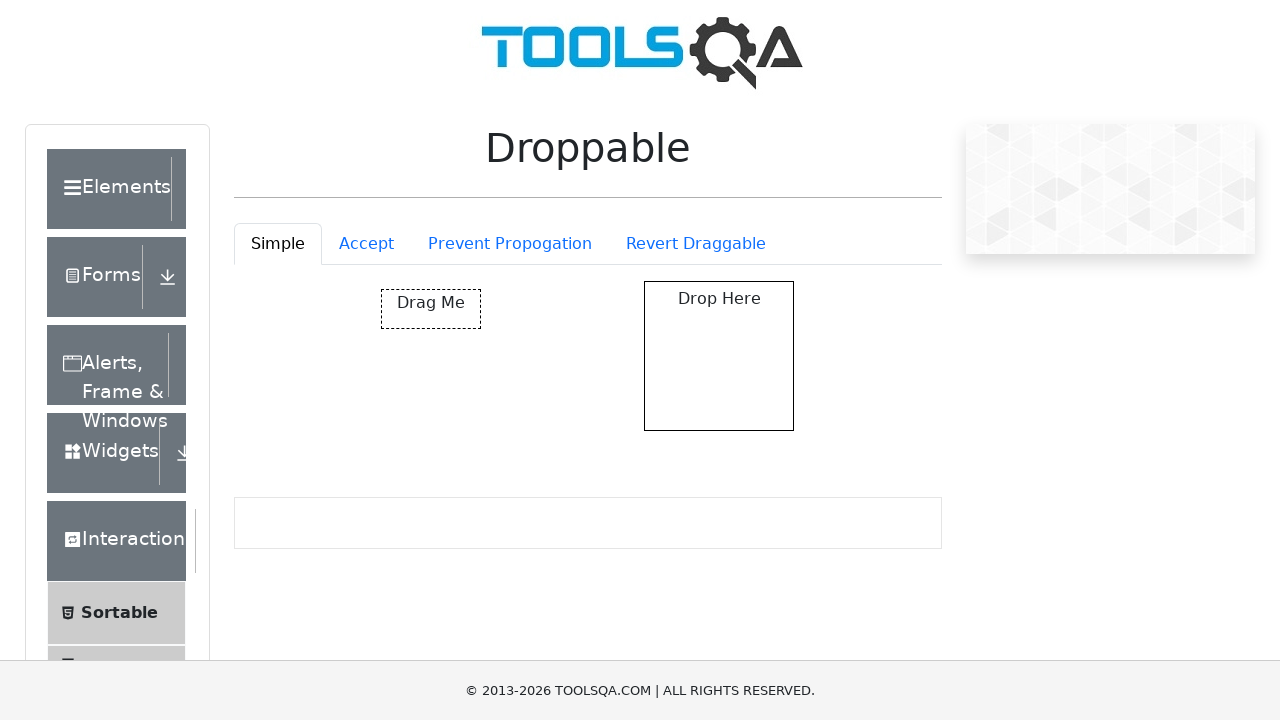

Located the draggable element
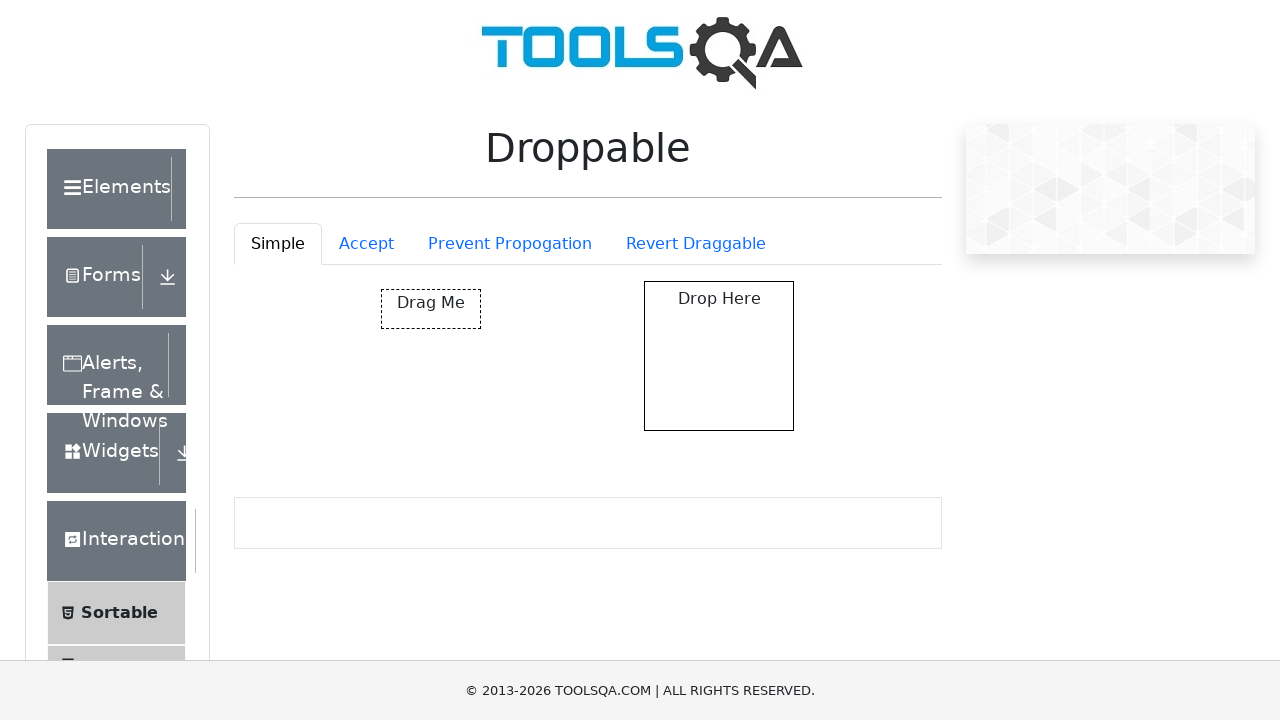

Located the droppable target element
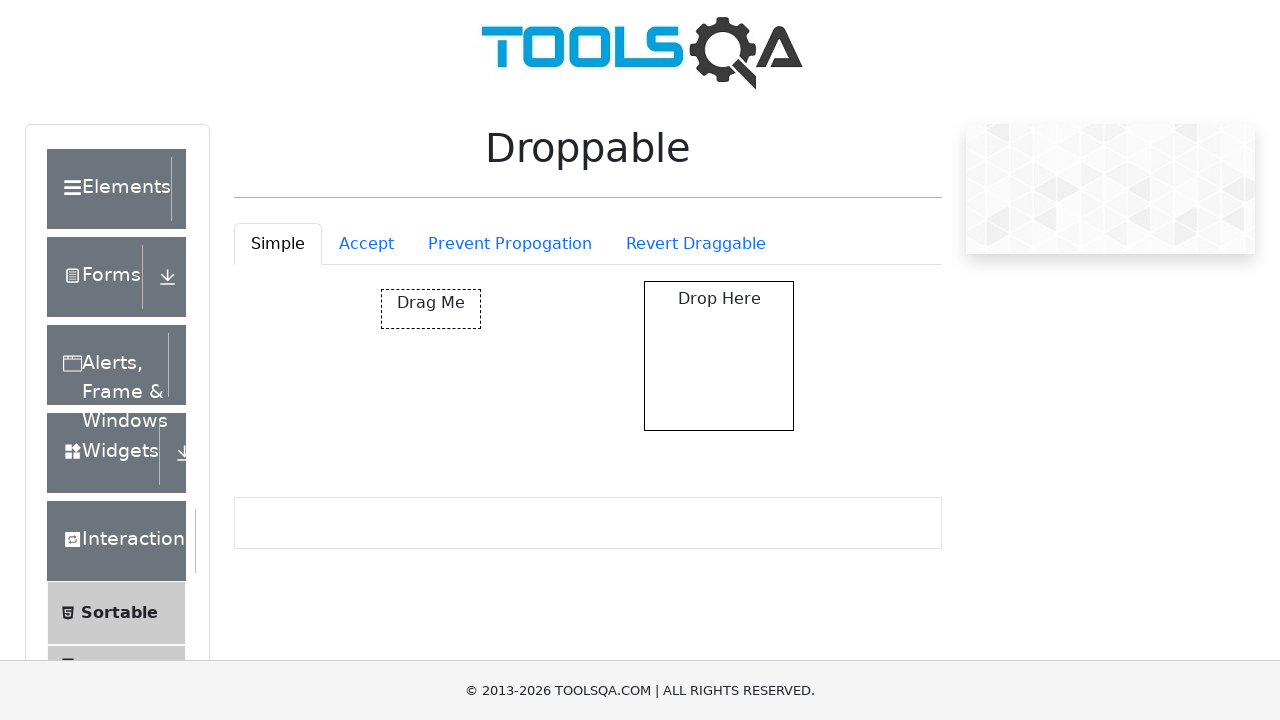

Dragged the draggable element and dropped it onto the droppable target at (719, 356)
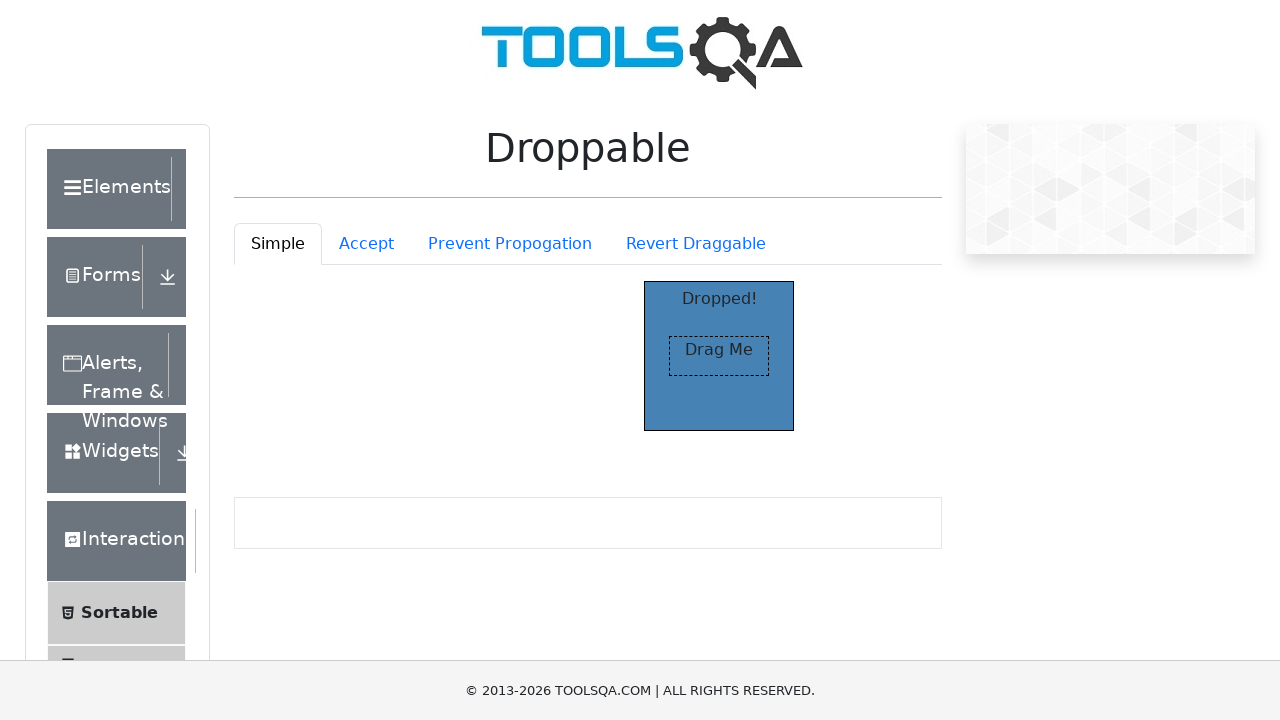

Verified that the drop target element displays 'Dropped!' confirming successful drop
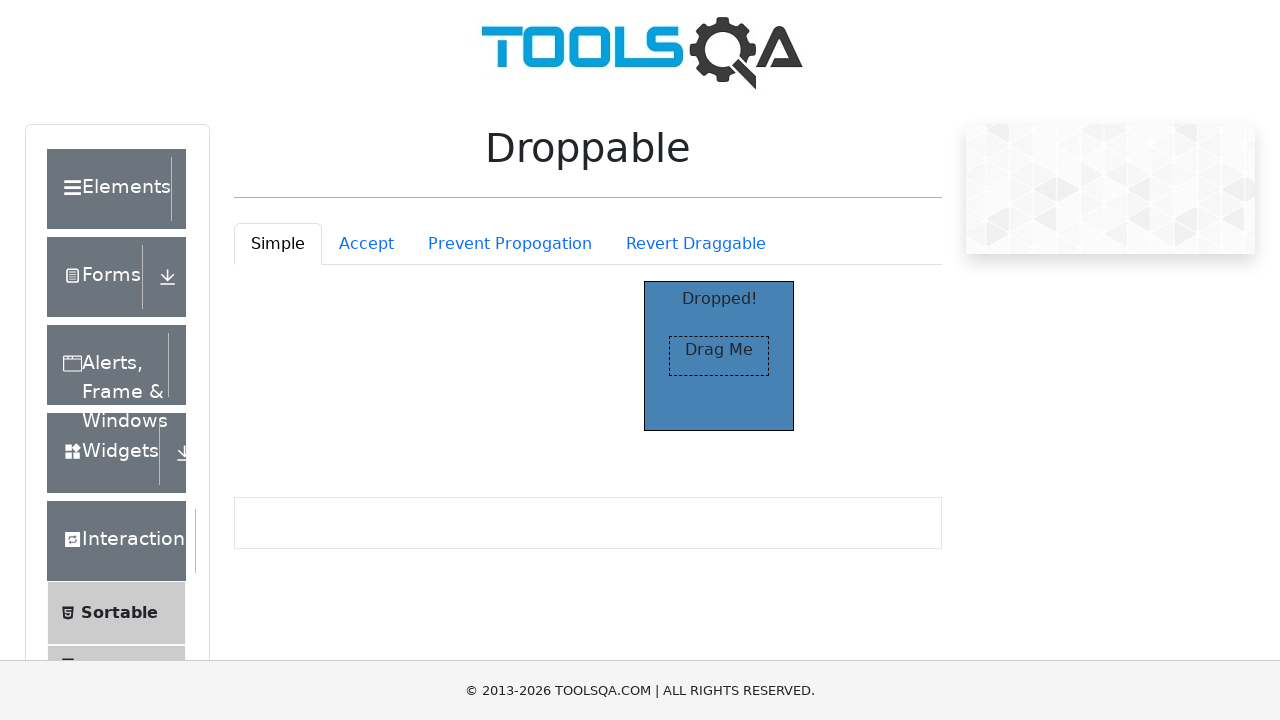

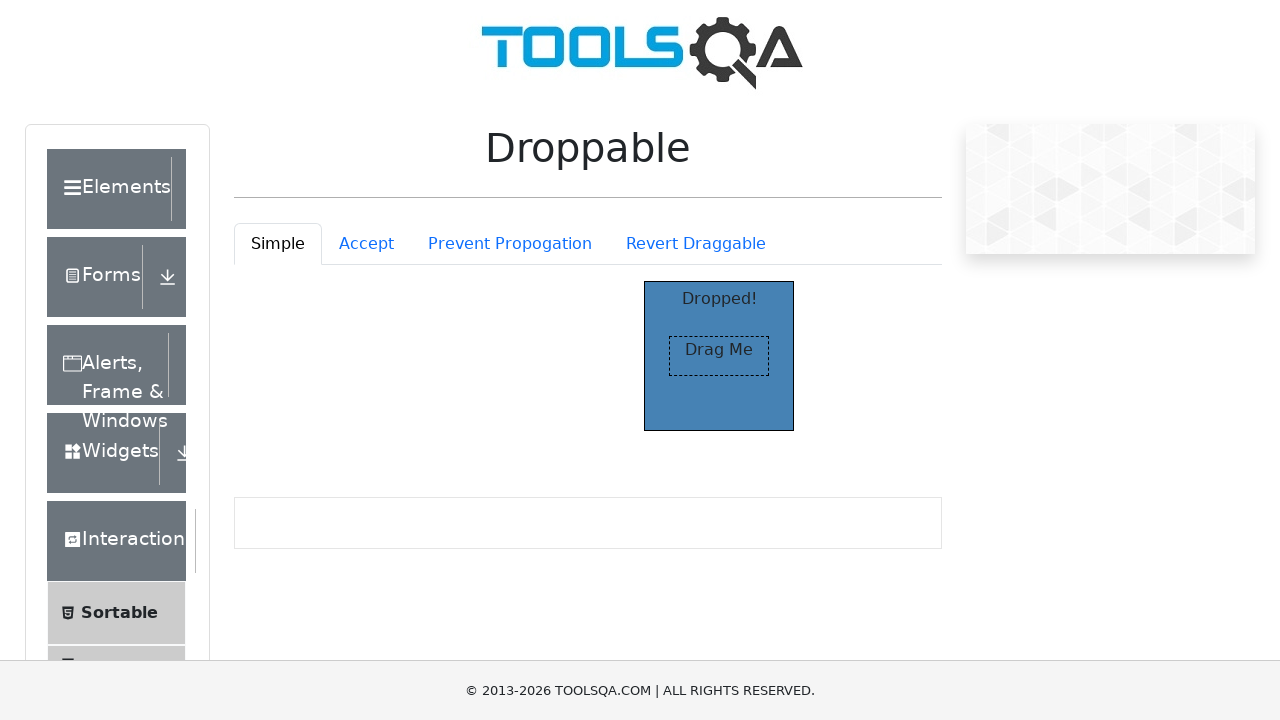